Tests that a todo item is removed if edited to an empty string.

Starting URL: https://demo.playwright.dev/todomvc

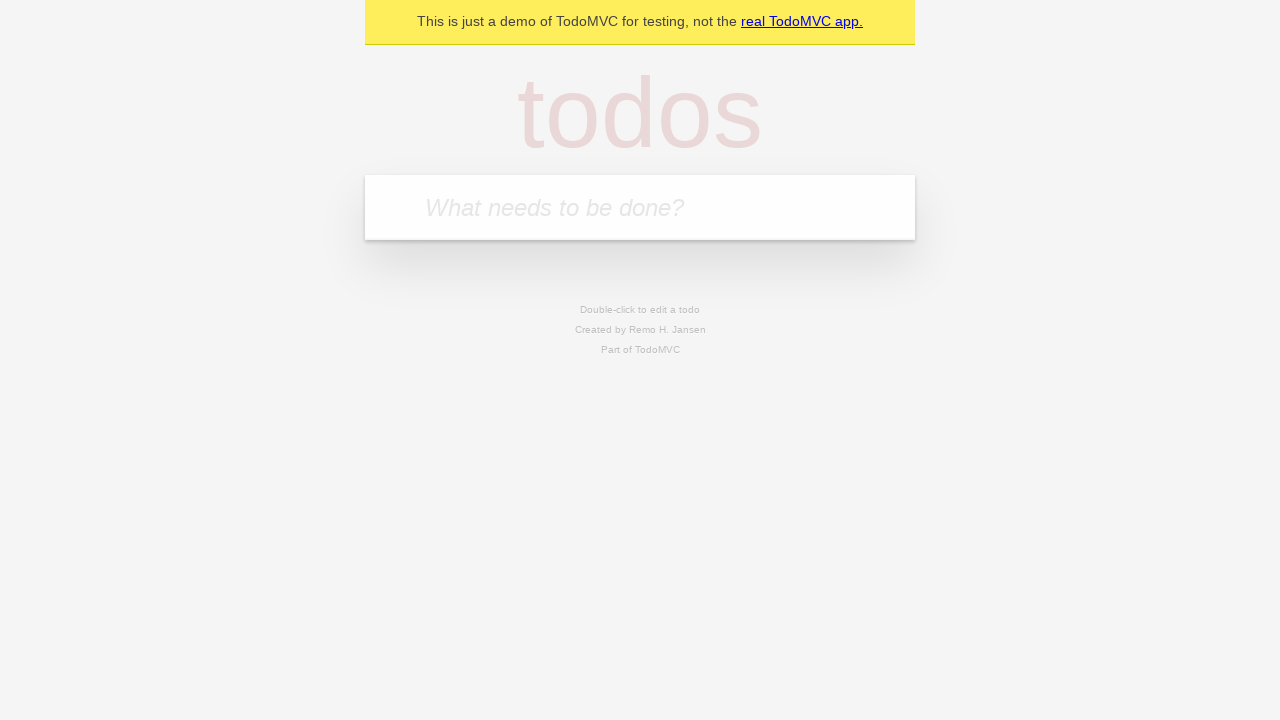

Filled todo input with 'buy some cheese' on internal:attr=[placeholder="What needs to be done?"i]
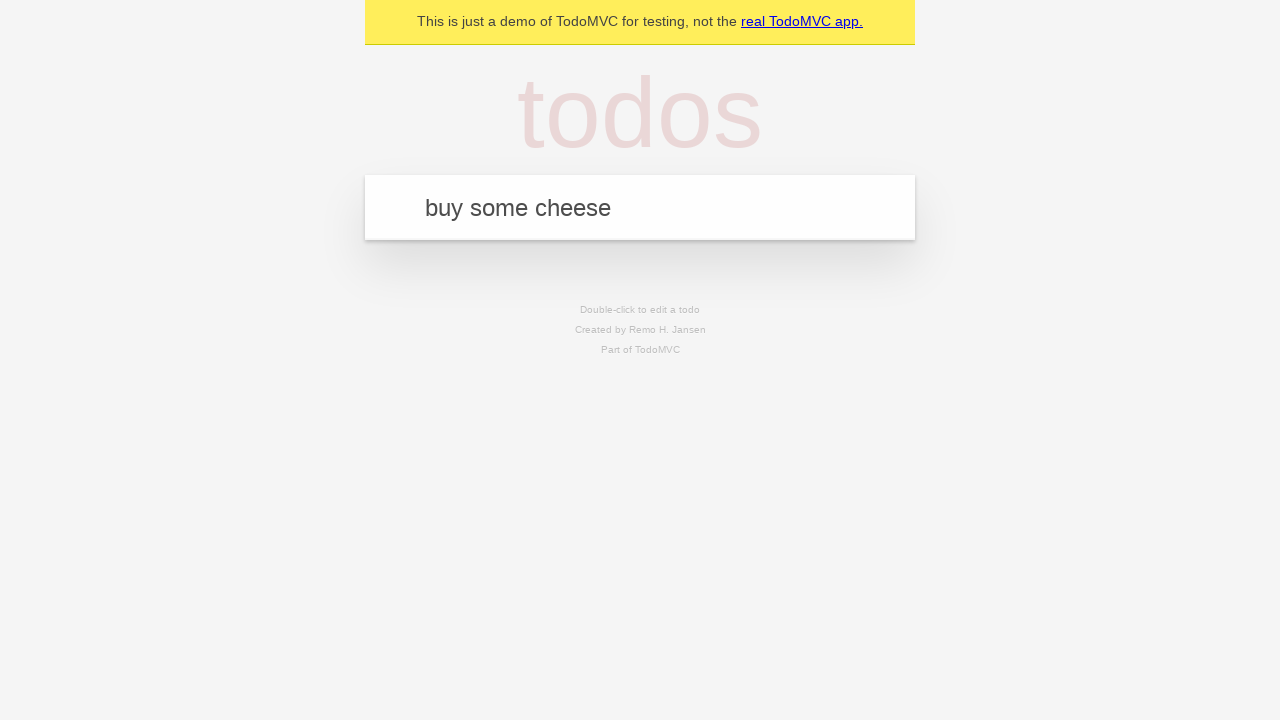

Pressed Enter to create first todo item on internal:attr=[placeholder="What needs to be done?"i]
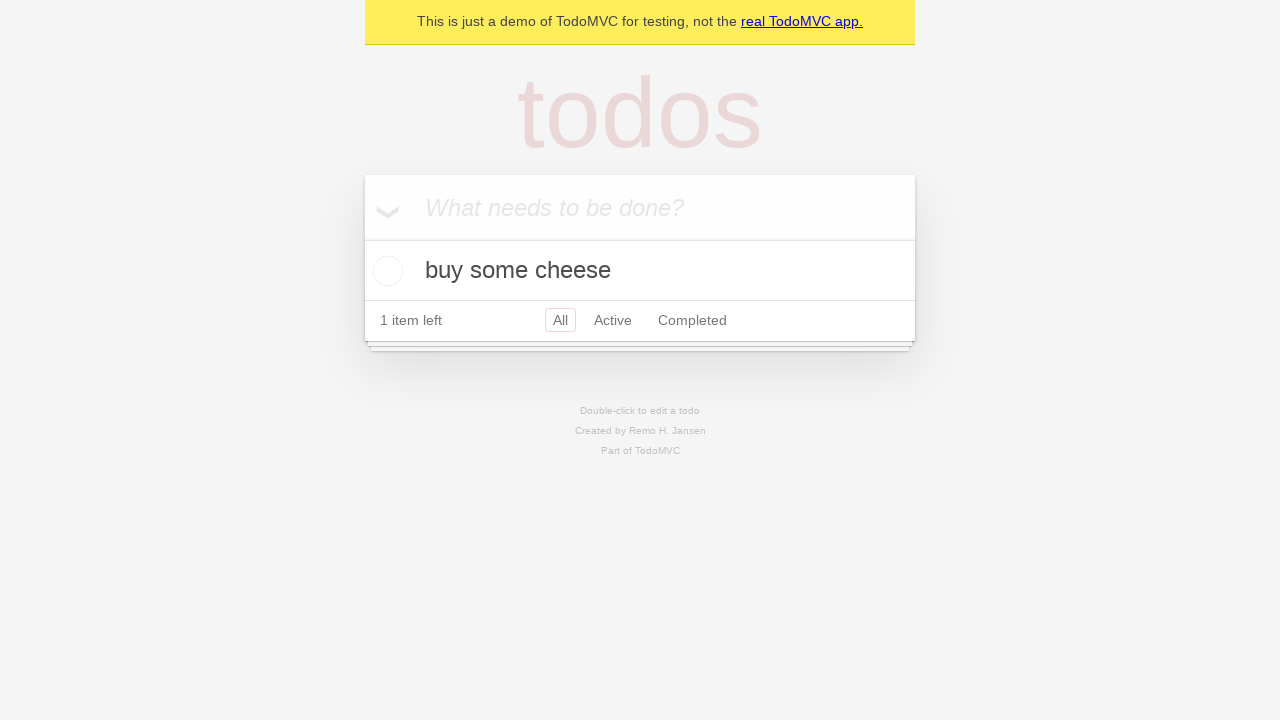

Filled todo input with 'feed the cat' on internal:attr=[placeholder="What needs to be done?"i]
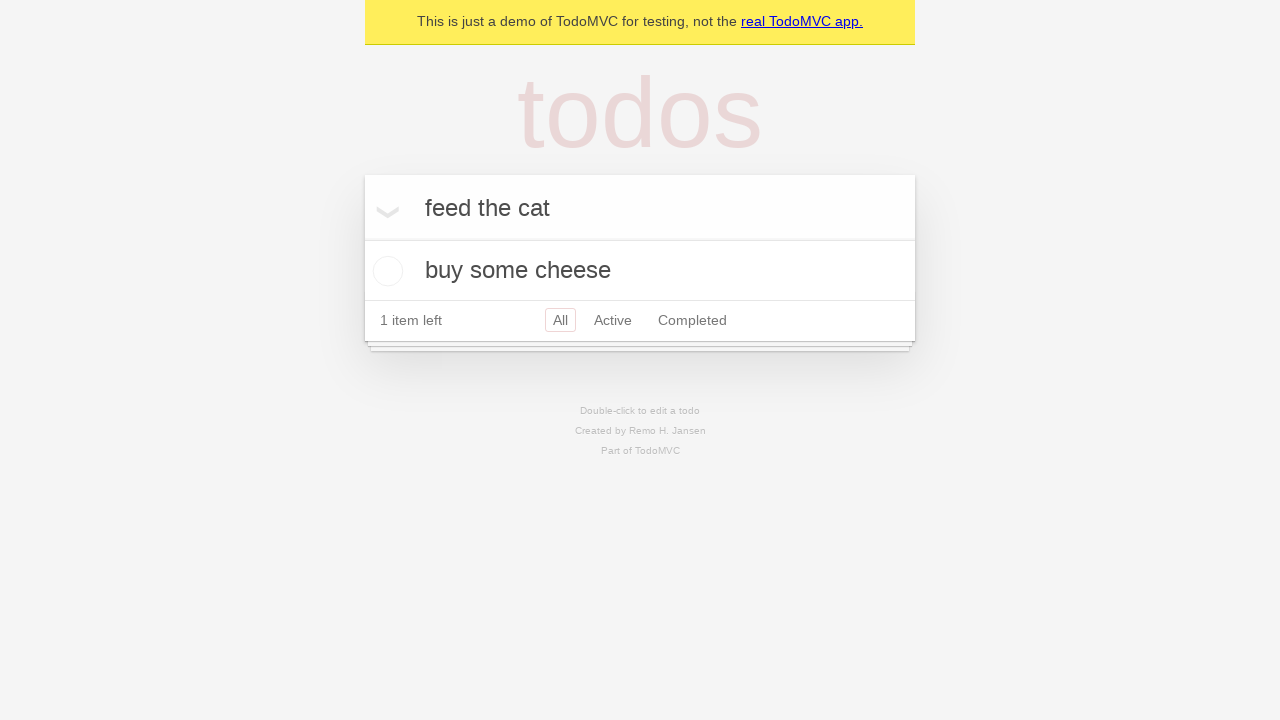

Pressed Enter to create second todo item on internal:attr=[placeholder="What needs to be done?"i]
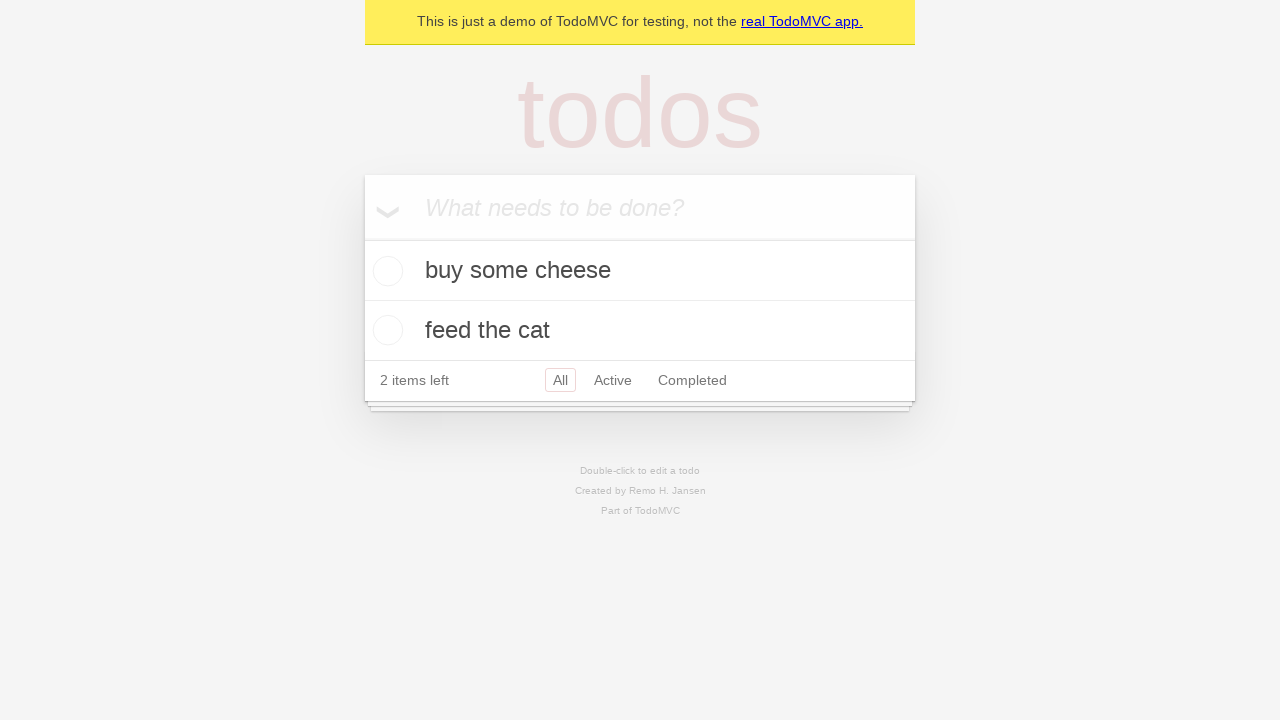

Filled todo input with 'book a doctors appointment' on internal:attr=[placeholder="What needs to be done?"i]
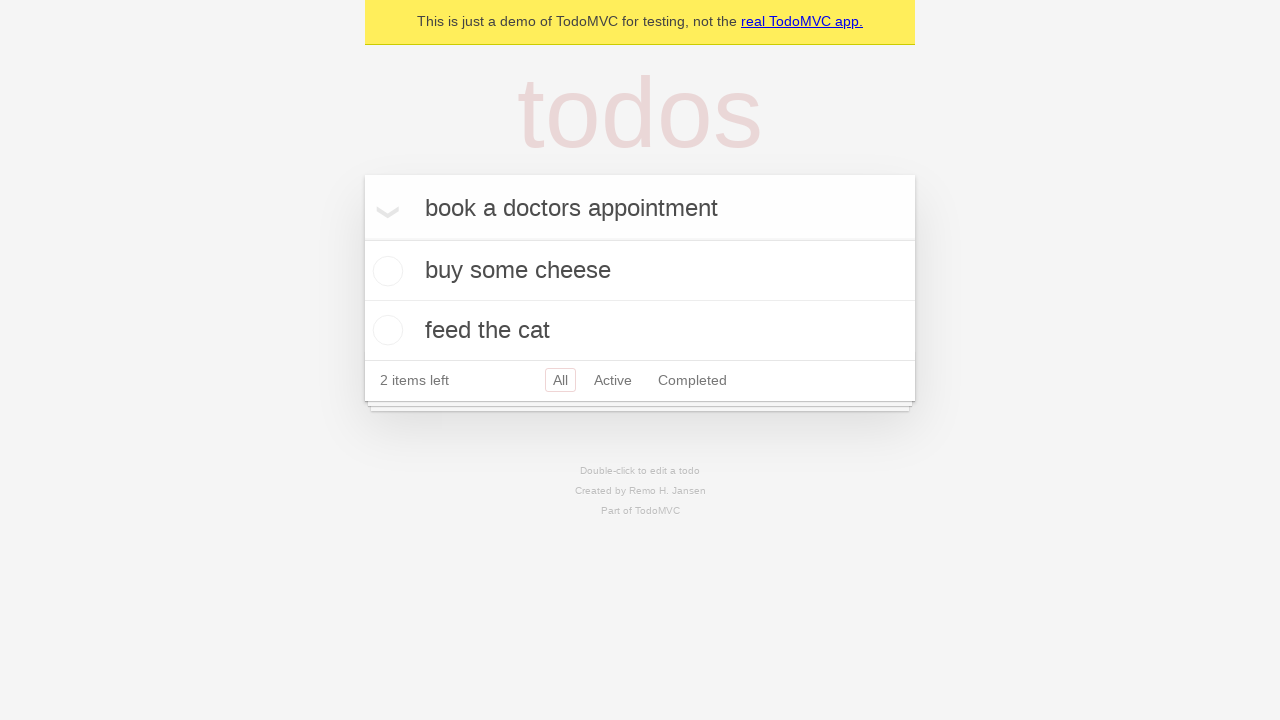

Pressed Enter to create third todo item on internal:attr=[placeholder="What needs to be done?"i]
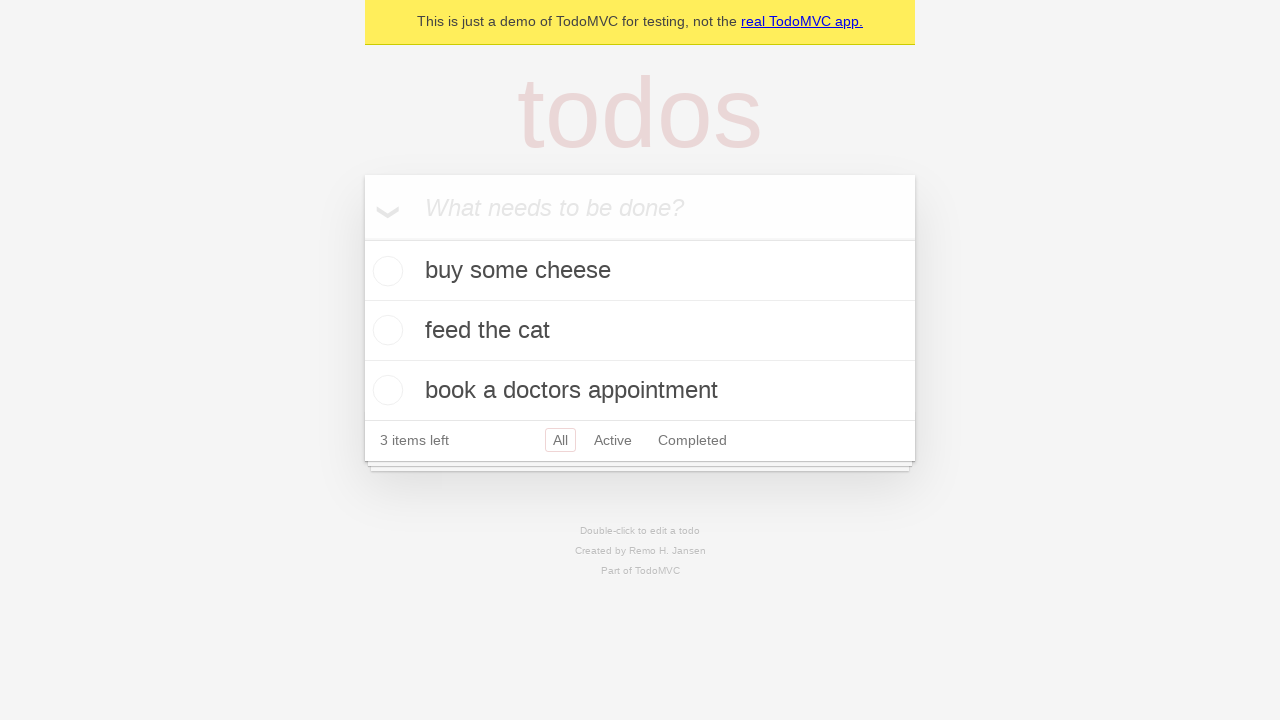

Double-clicked second todo item to enter edit mode at (640, 331) on internal:testid=[data-testid="todo-item"s] >> nth=1
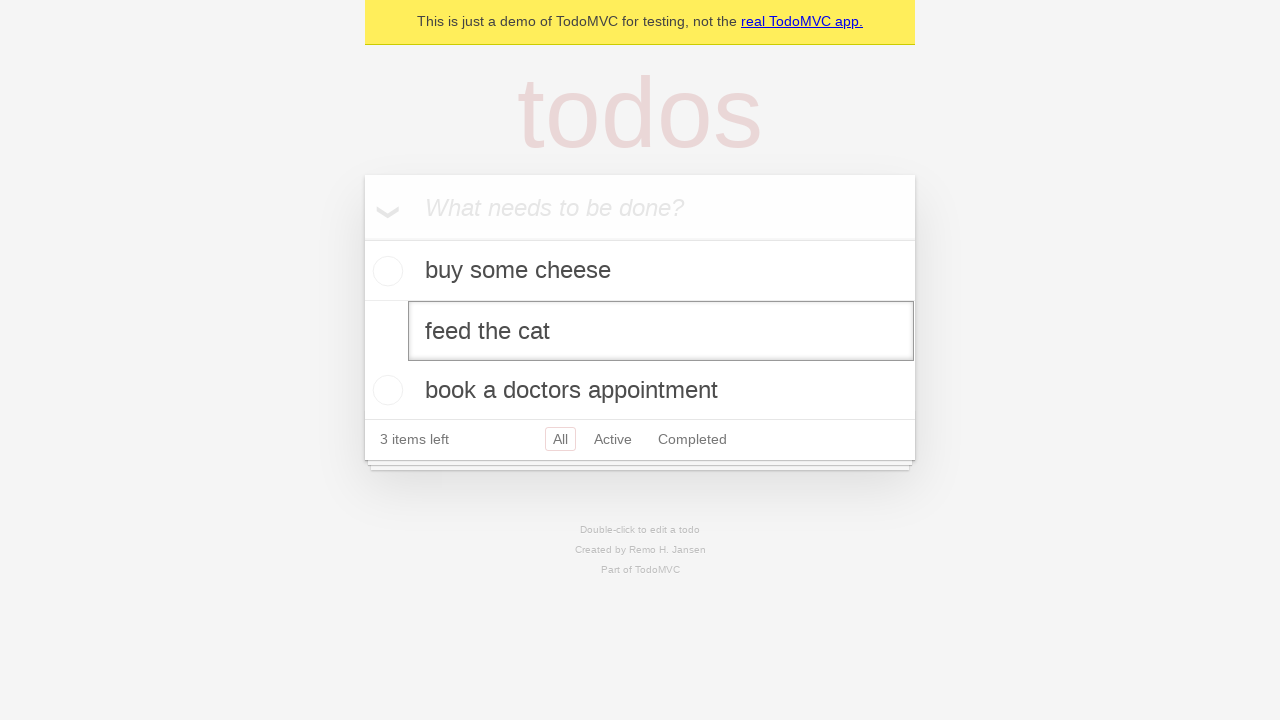

Cleared the edit textbox to empty string on internal:testid=[data-testid="todo-item"s] >> nth=1 >> internal:role=textbox[nam
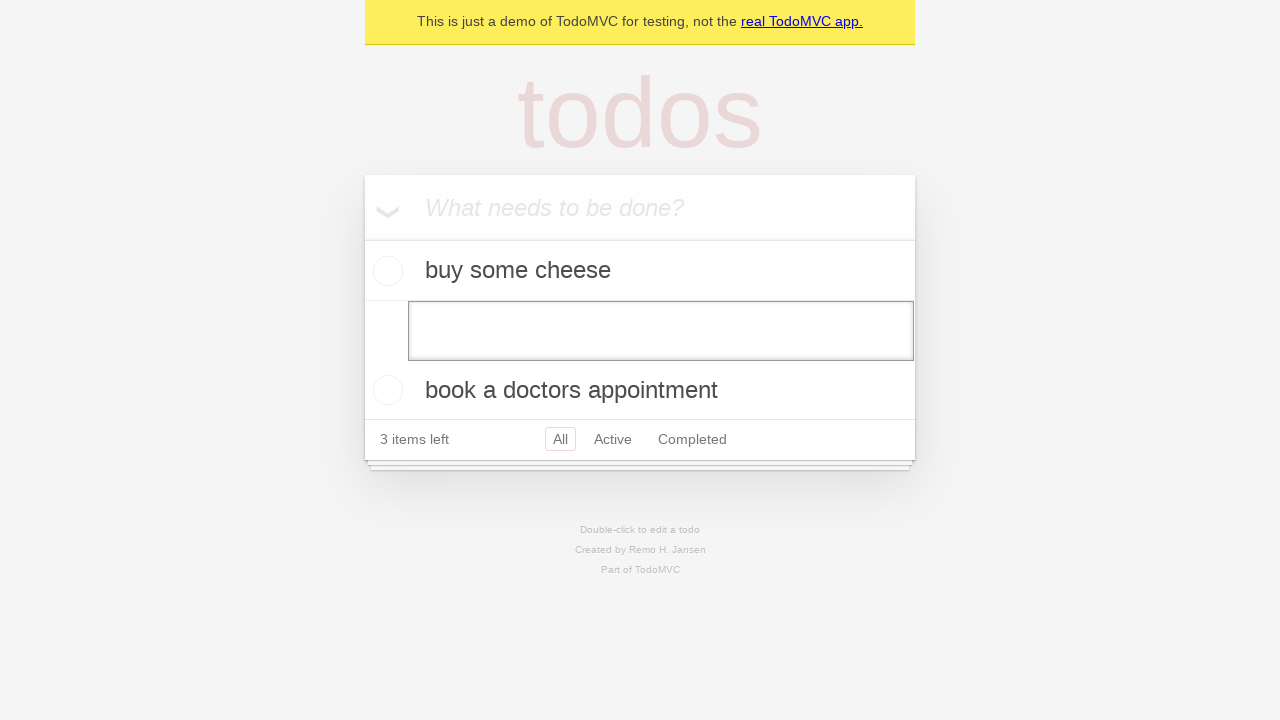

Pressed Enter to submit empty todo edit, removing the item on internal:testid=[data-testid="todo-item"s] >> nth=1 >> internal:role=textbox[nam
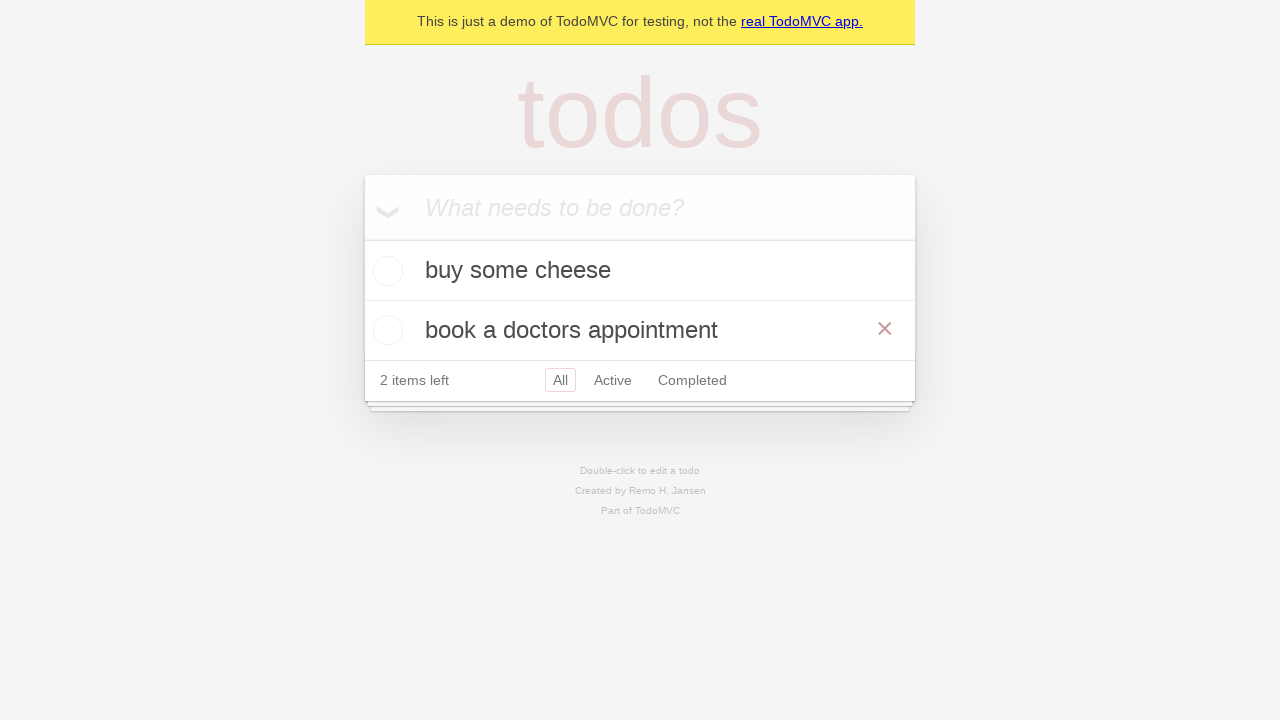

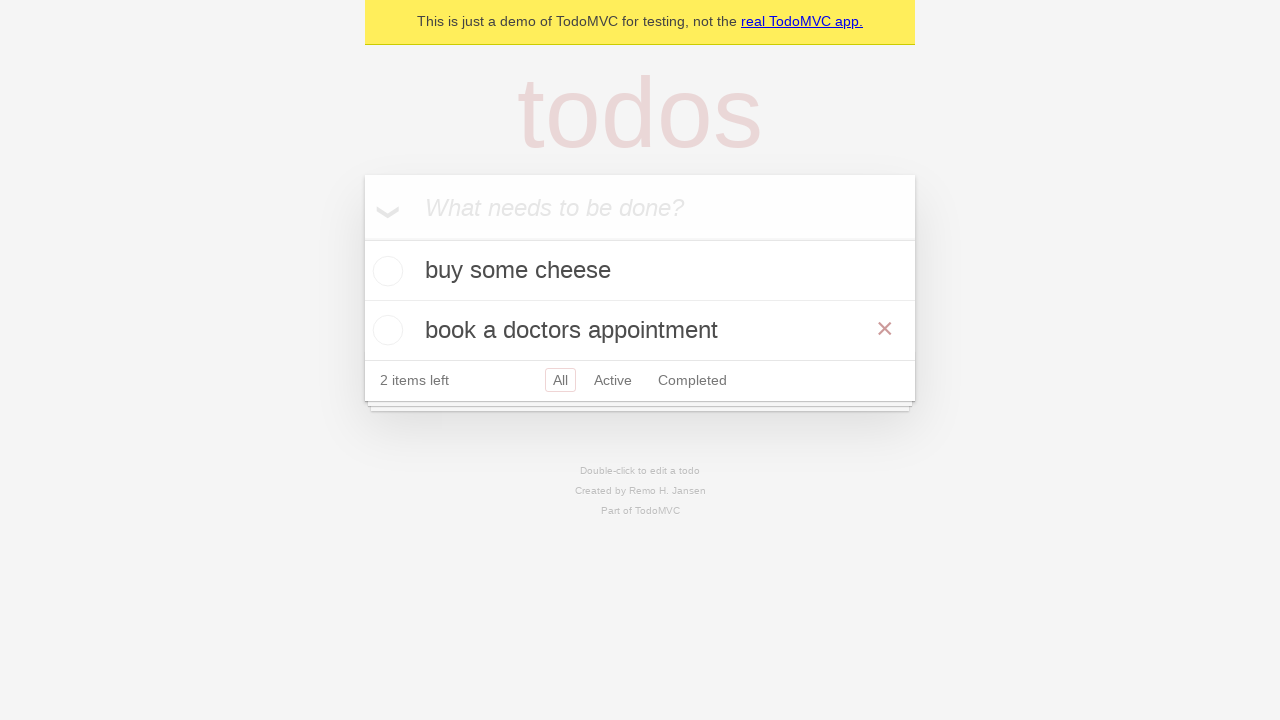